Tests window handling functionality by opening a new window, switching between parent and child windows, and verifying content in each window

Starting URL: https://the-internet.herokuapp.com/windows

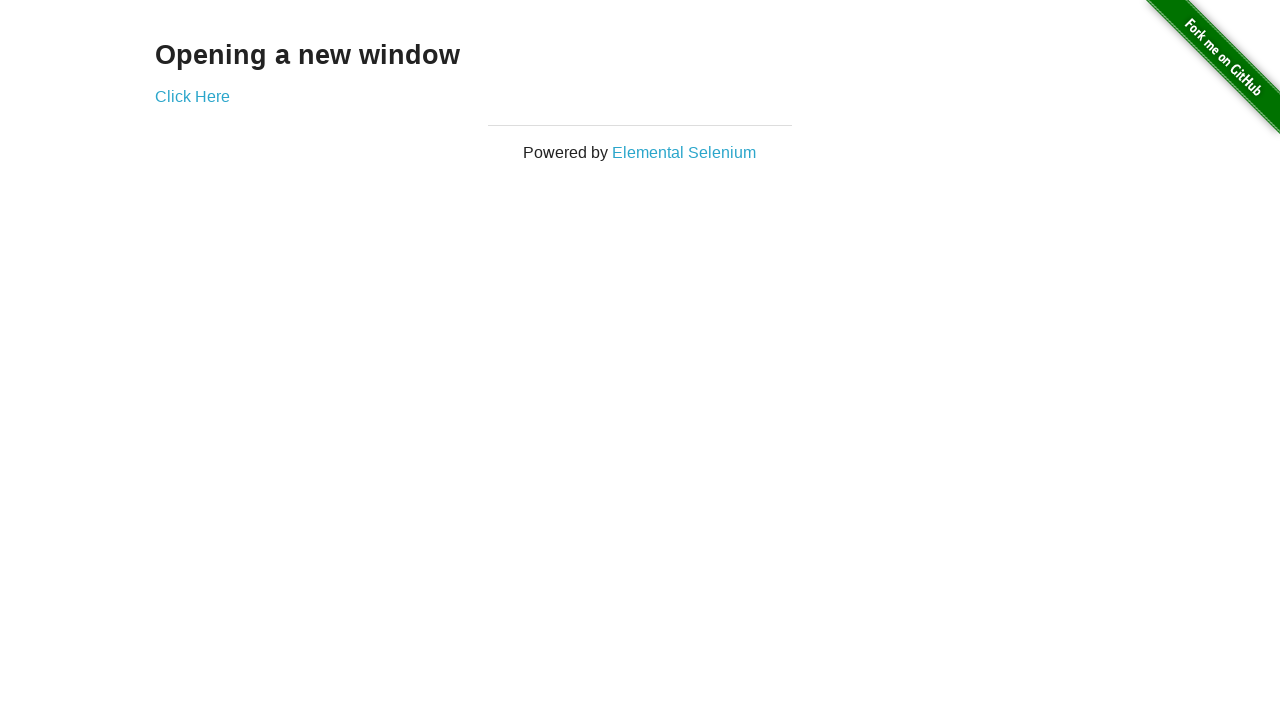

Clicked 'Click Here' link to open new window at (192, 96) on text=Click Here
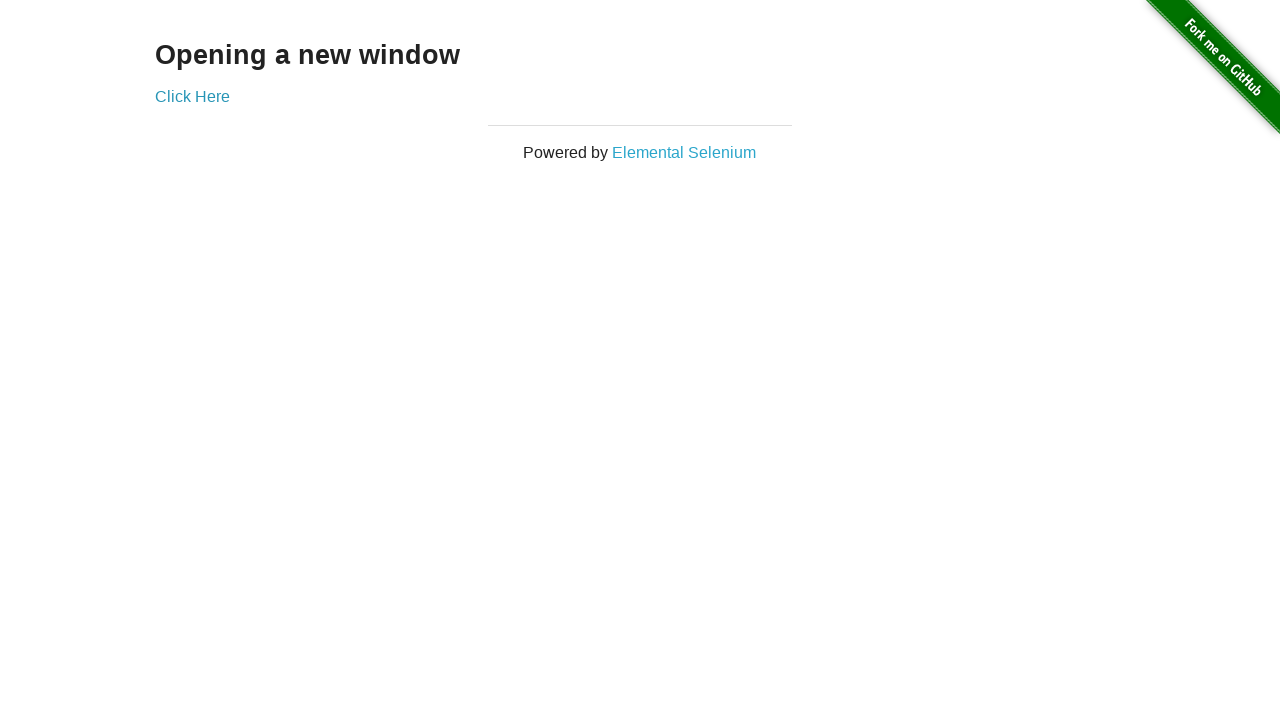

New window opened and captured
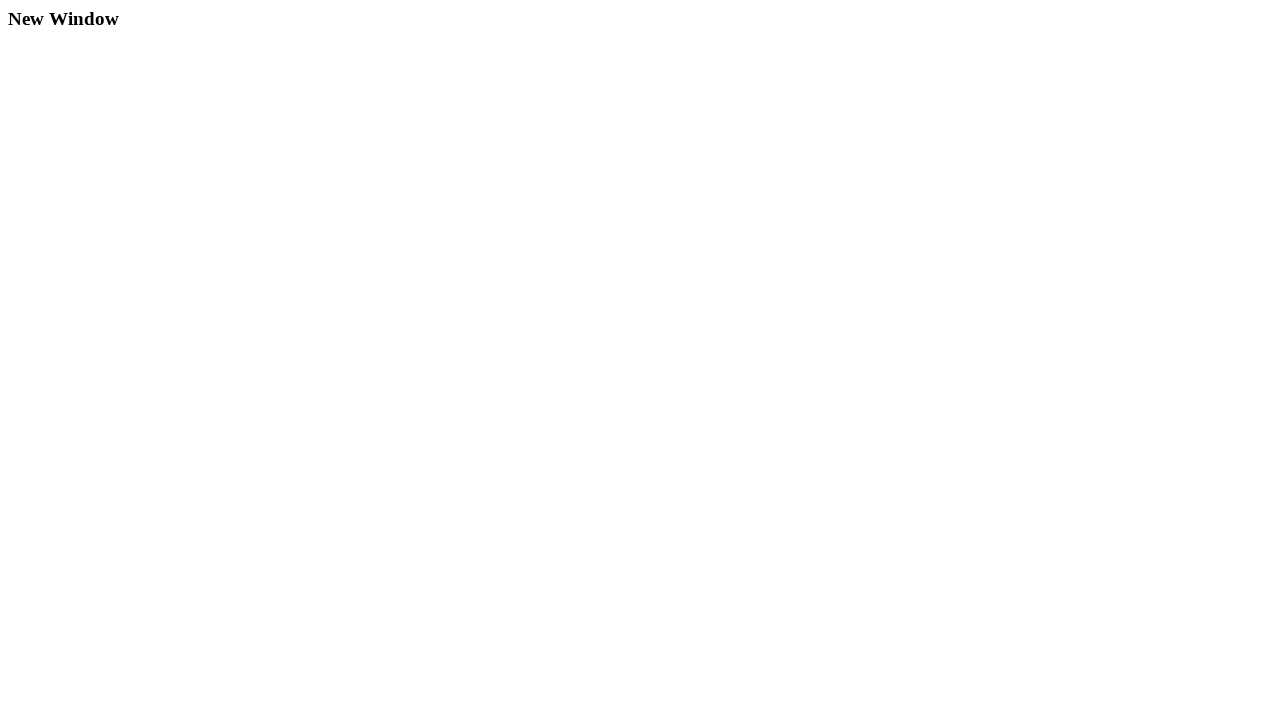

Retrieved text from parent window: 'Opening a new window'
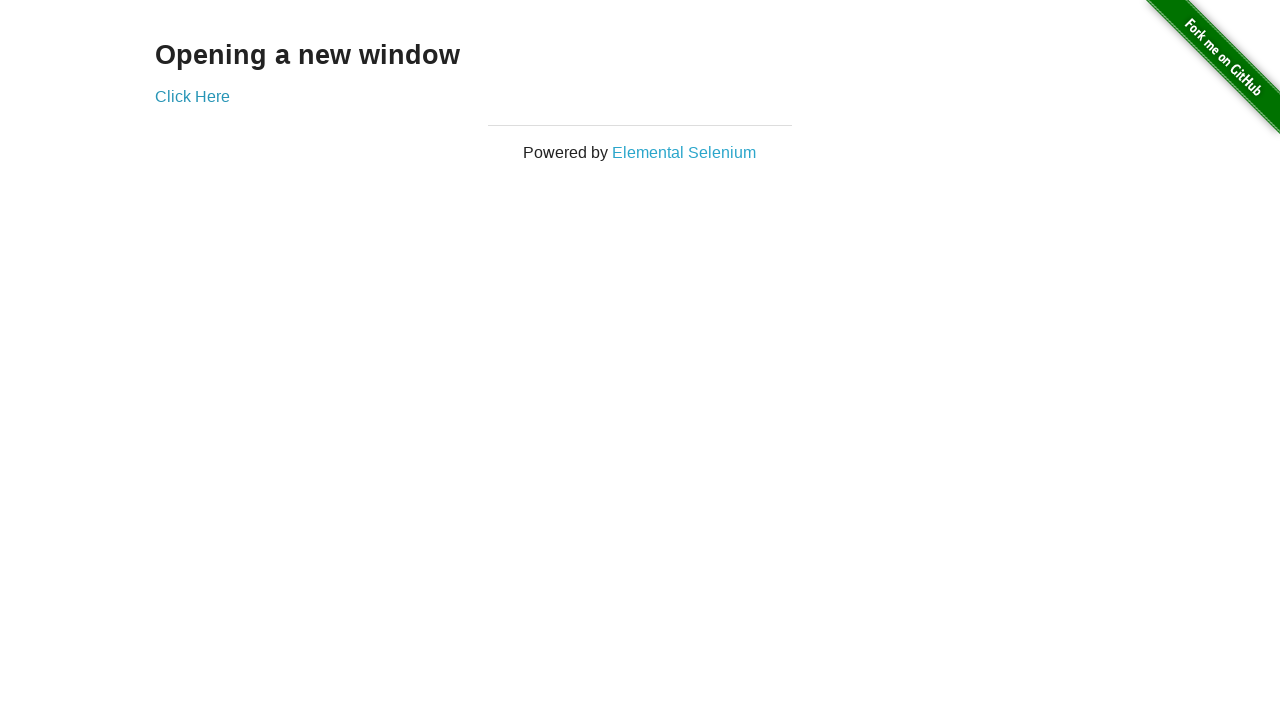

Retrieved text from child window: 'New Window'
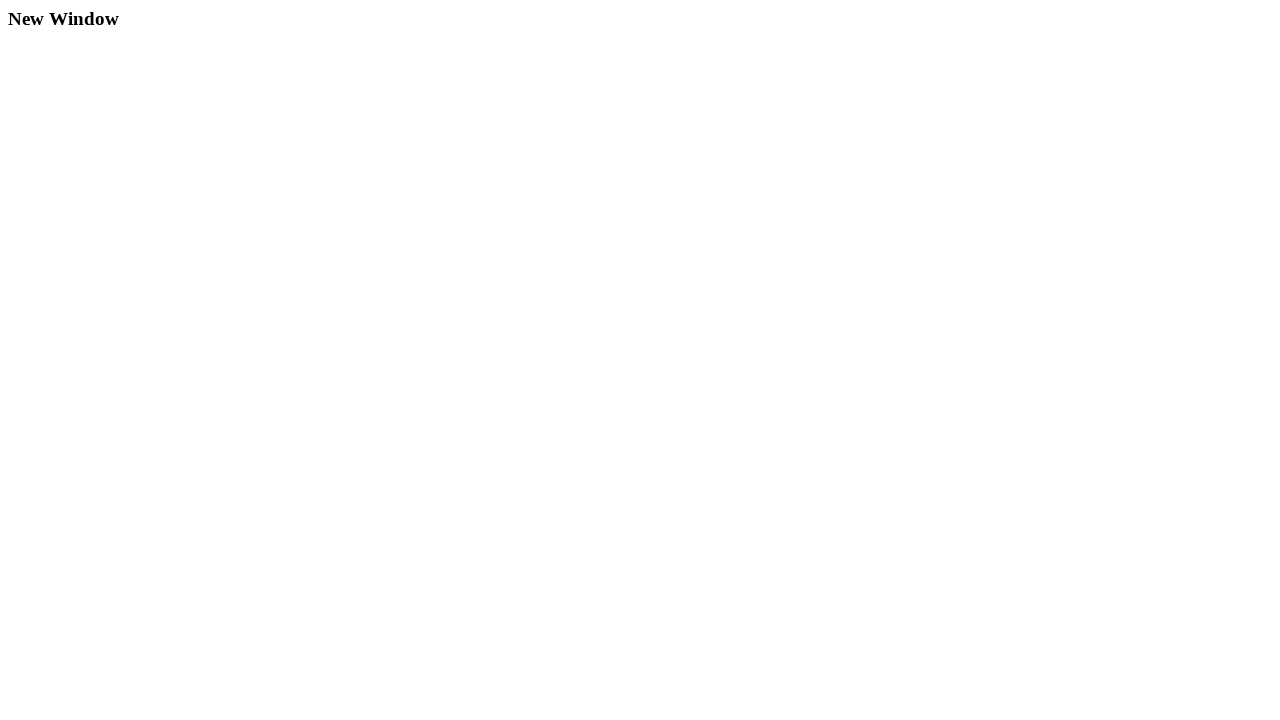

Closed child window
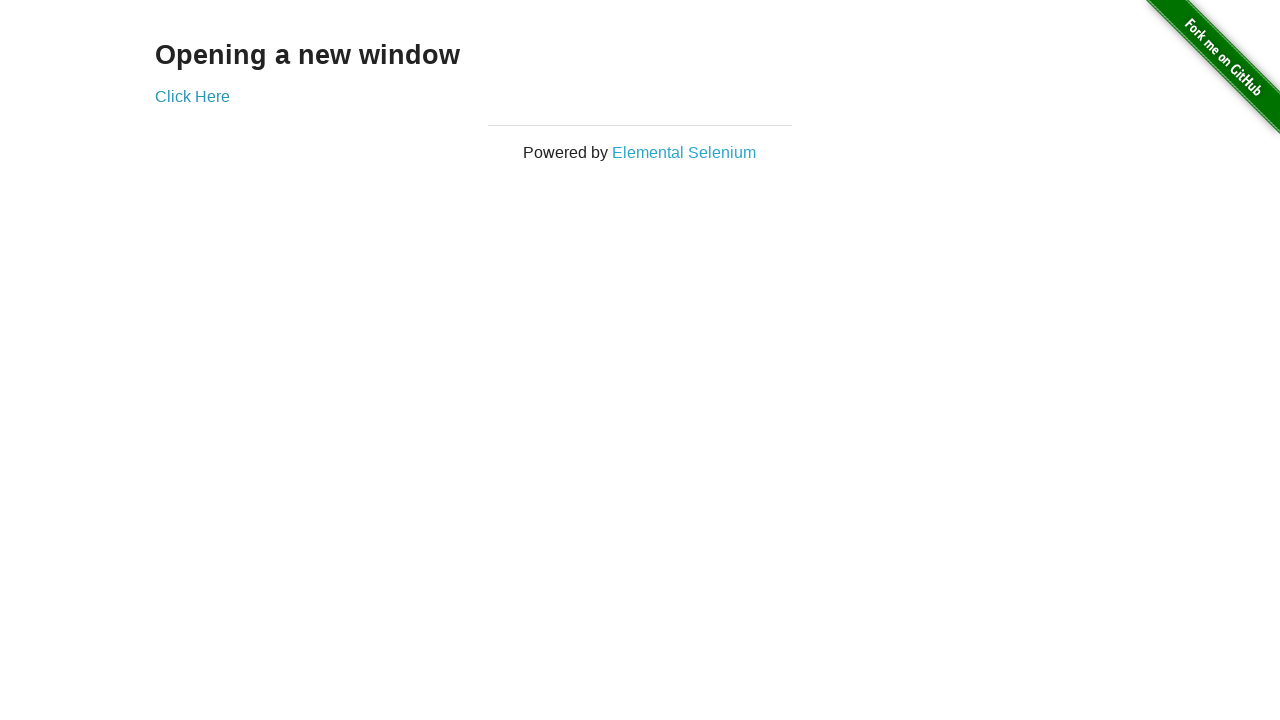

Verified parent window still displays 'Opening a new window'
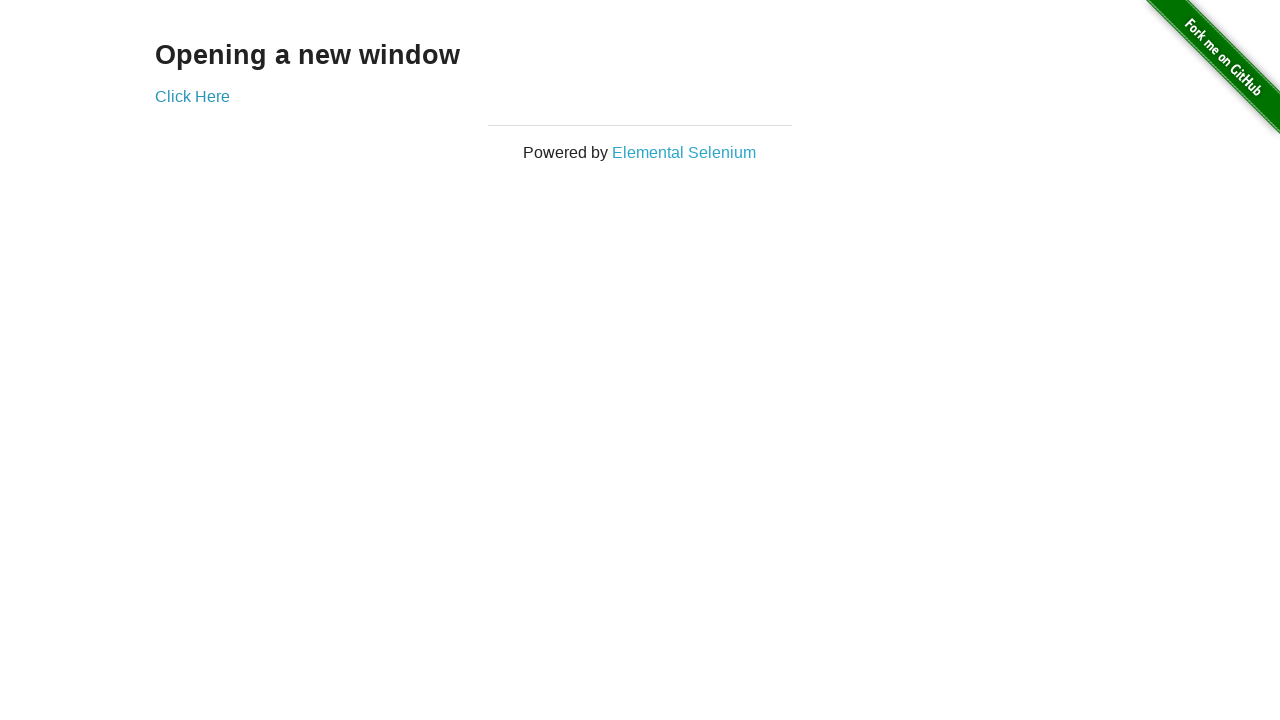

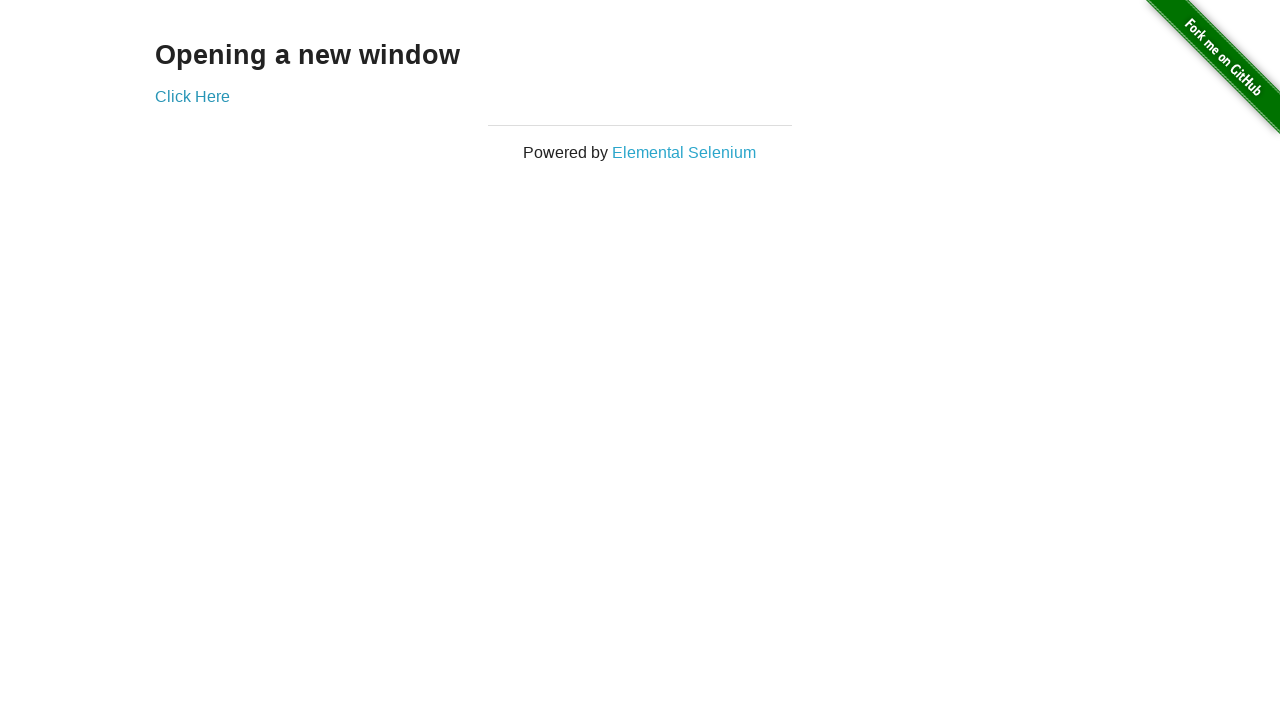